Navigates to a CSDN blog page and verifies that article links are present on the page

Starting URL: https://blog.csdn.net/lzw_java?type=blog

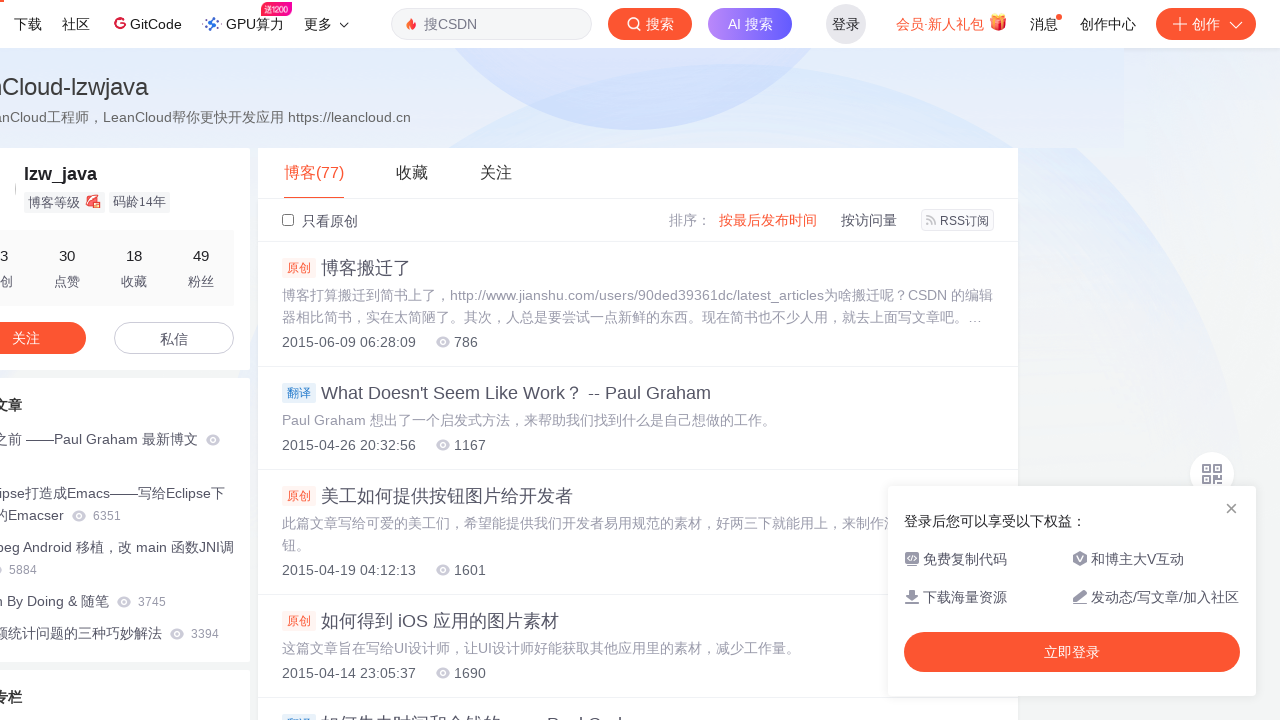

Navigated to CSDN blog page at https://blog.csdn.net/lzw_java?type=blog
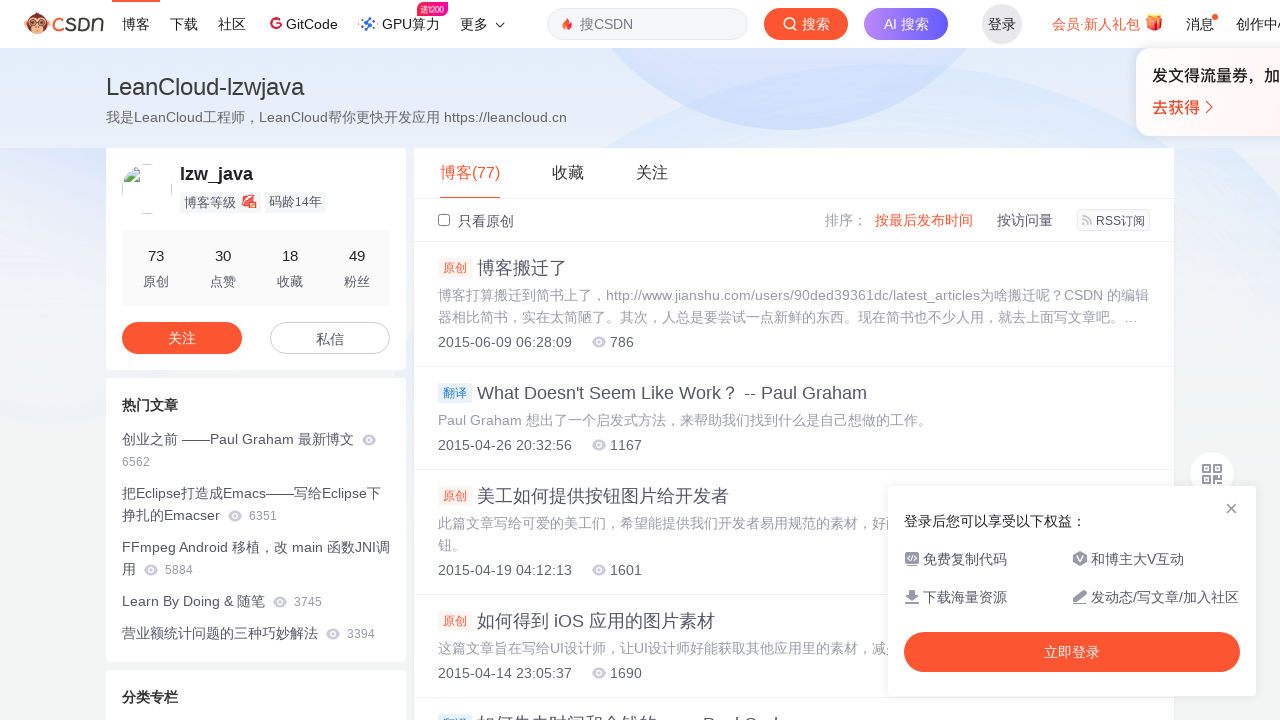

Page loaded and link elements are present
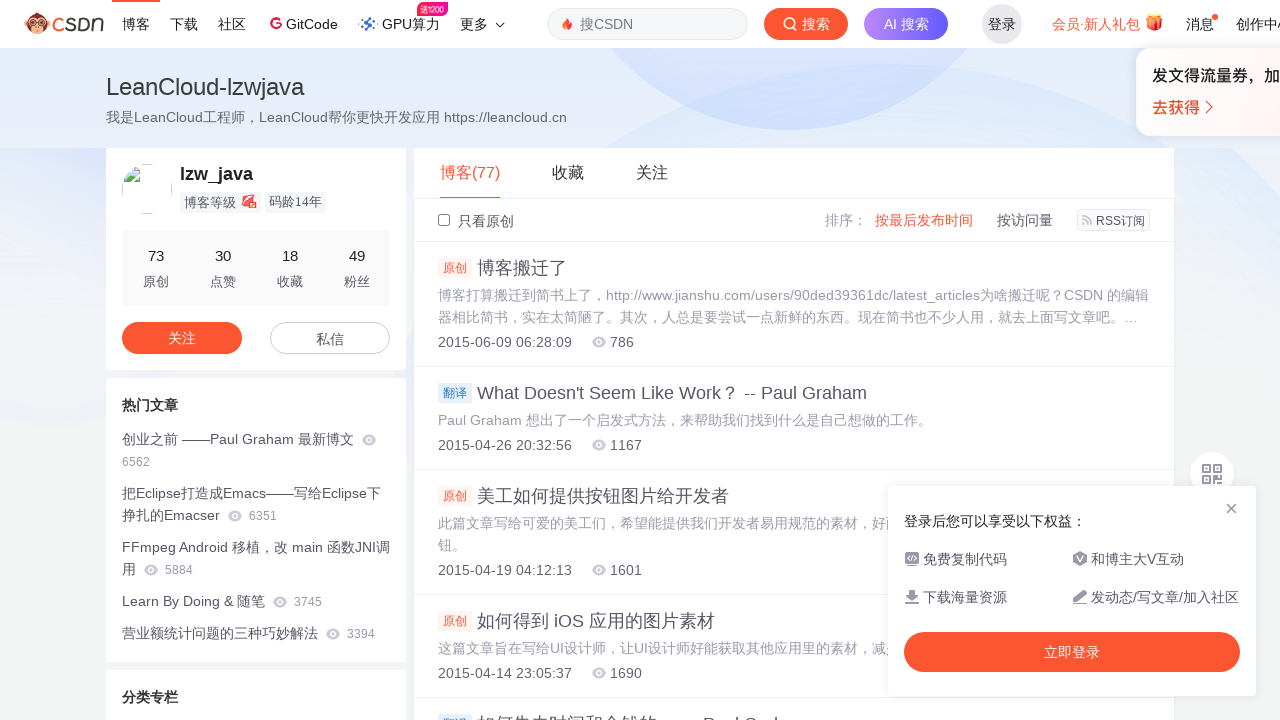

Verified article links with CSDN blog URLs are present on the page
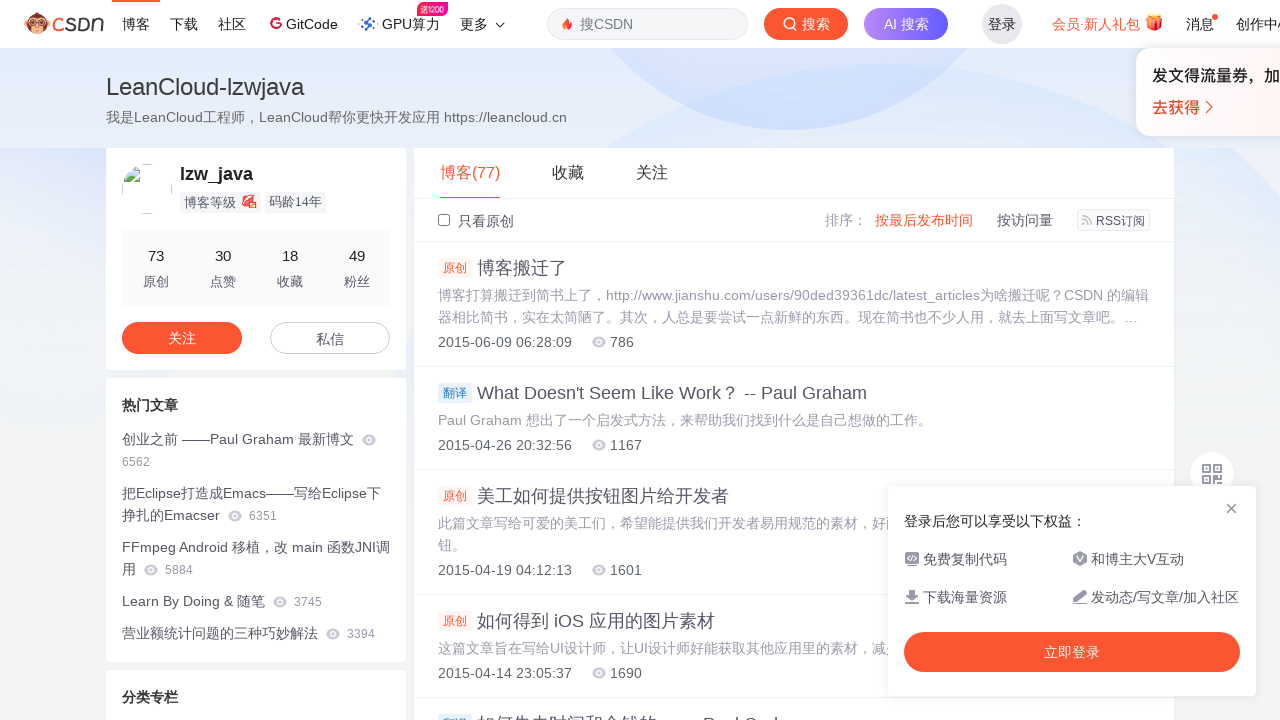

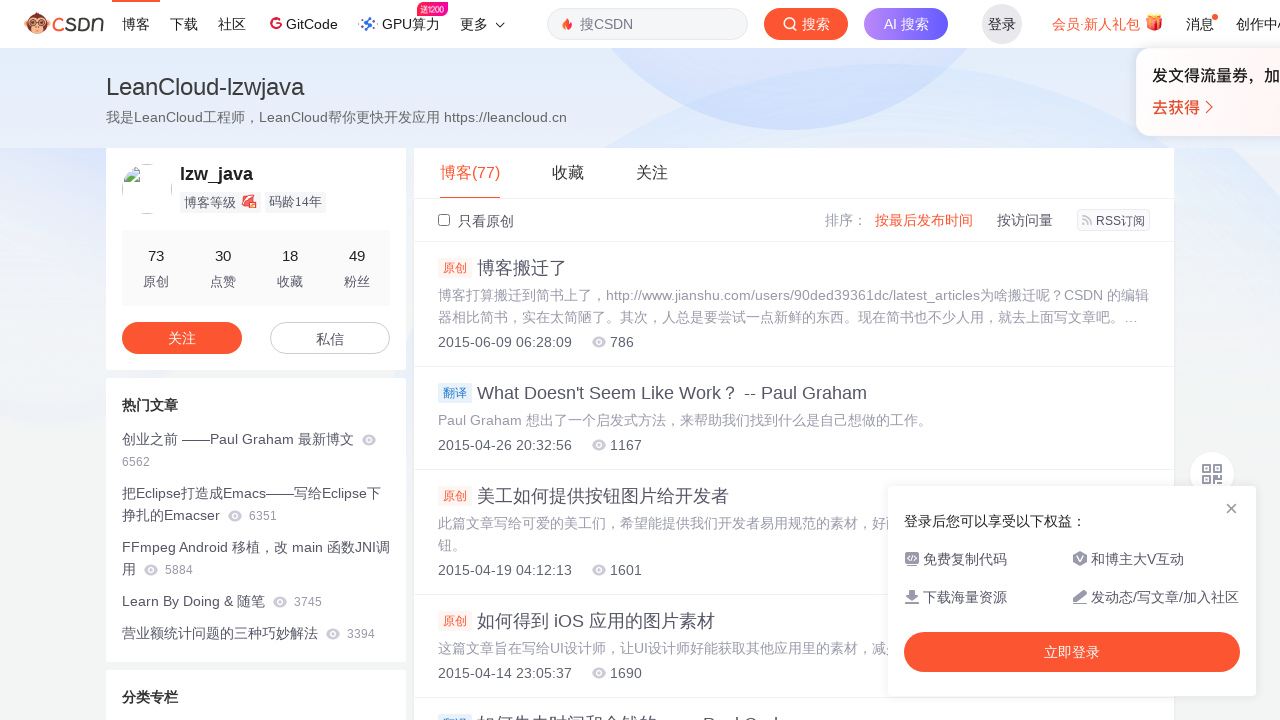